Navigates to JSCover example page and clicks on the radio2 button to test JavaScript execution

Starting URL: http://tntim96.github.io/JSCover/example/

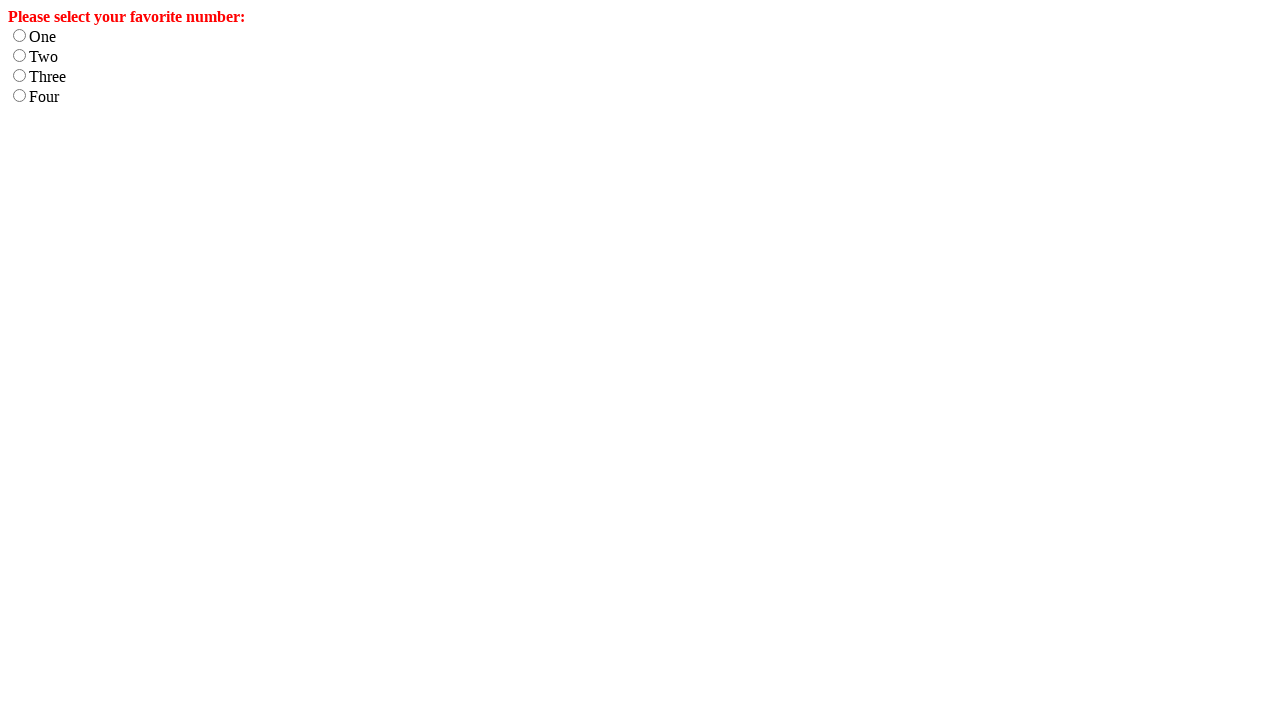

Navigated to JSCover example page
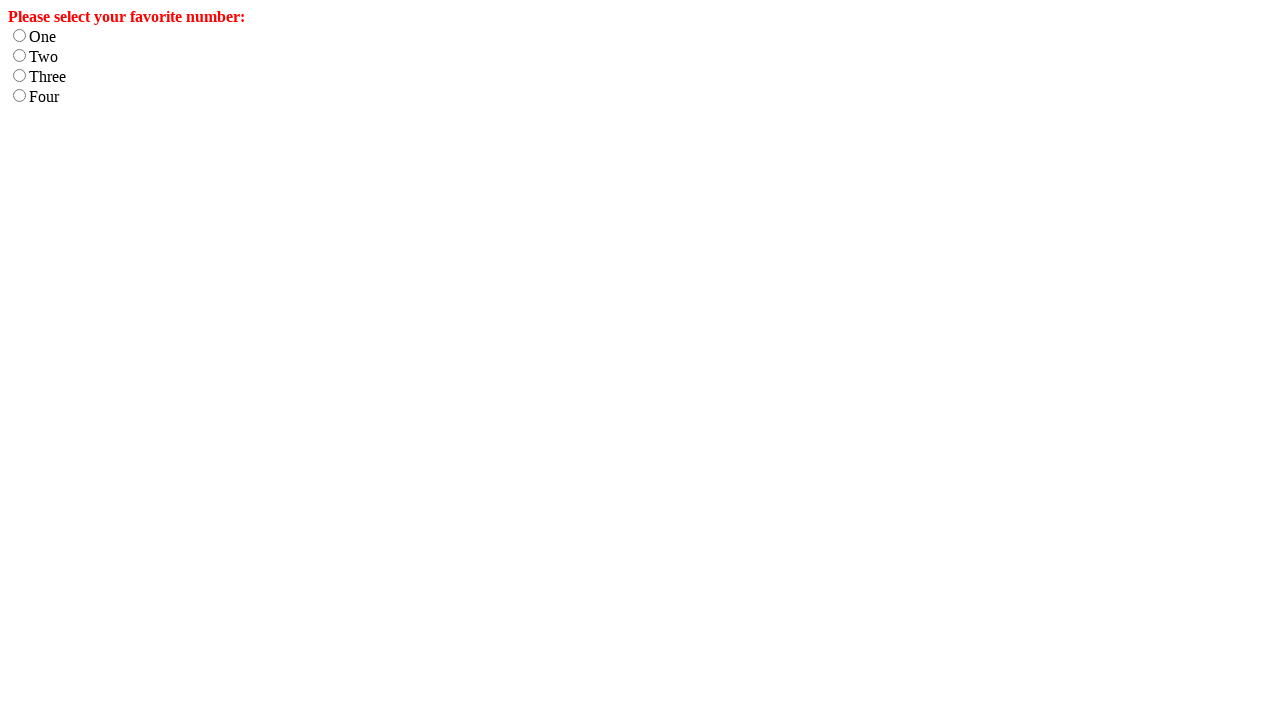

Clicked on the radio2 button to test JavaScript execution at (20, 56) on #radio2
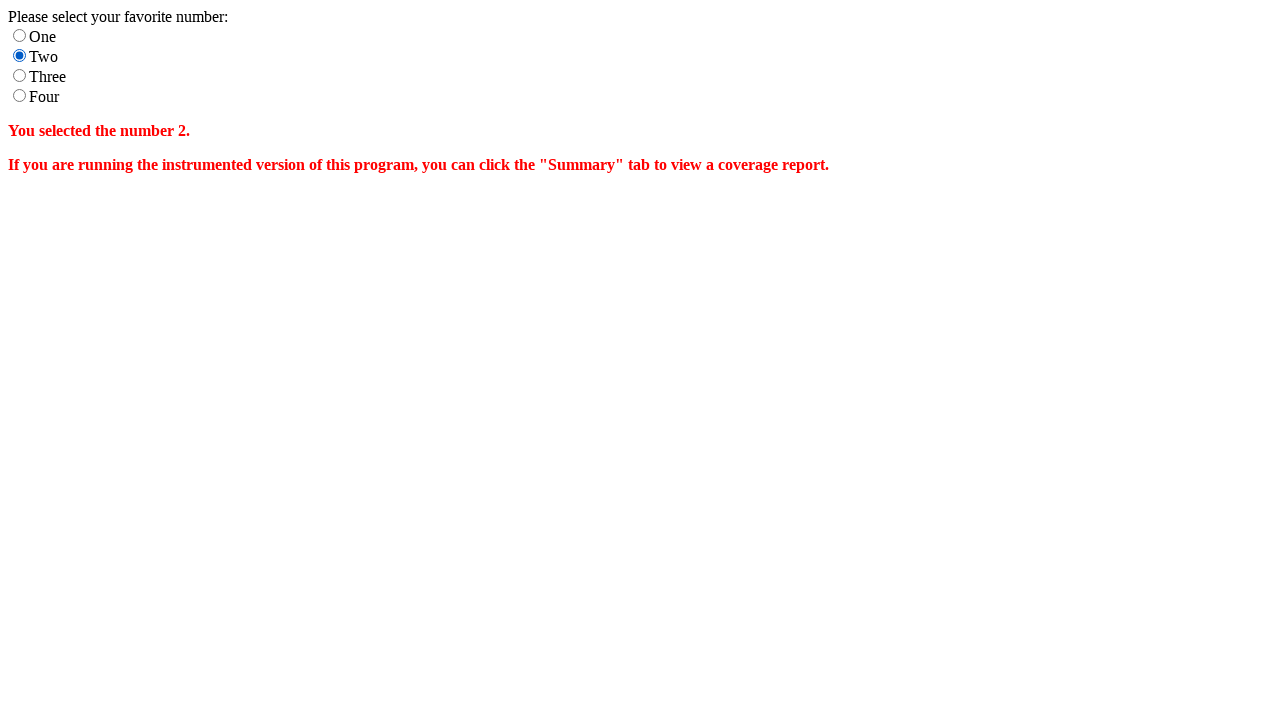

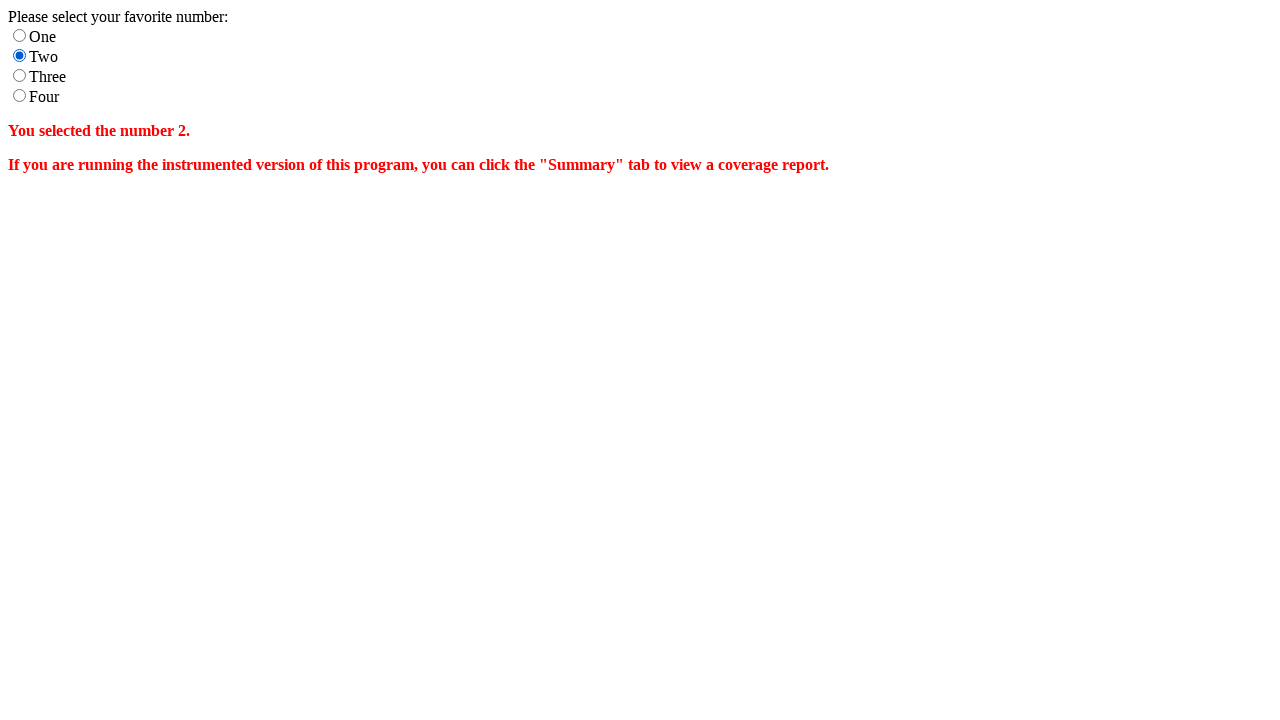